Navigates to a login practice page and verifies the page loads successfully

Starting URL: https://rahulshettyacademy.com/loginpagePractise/

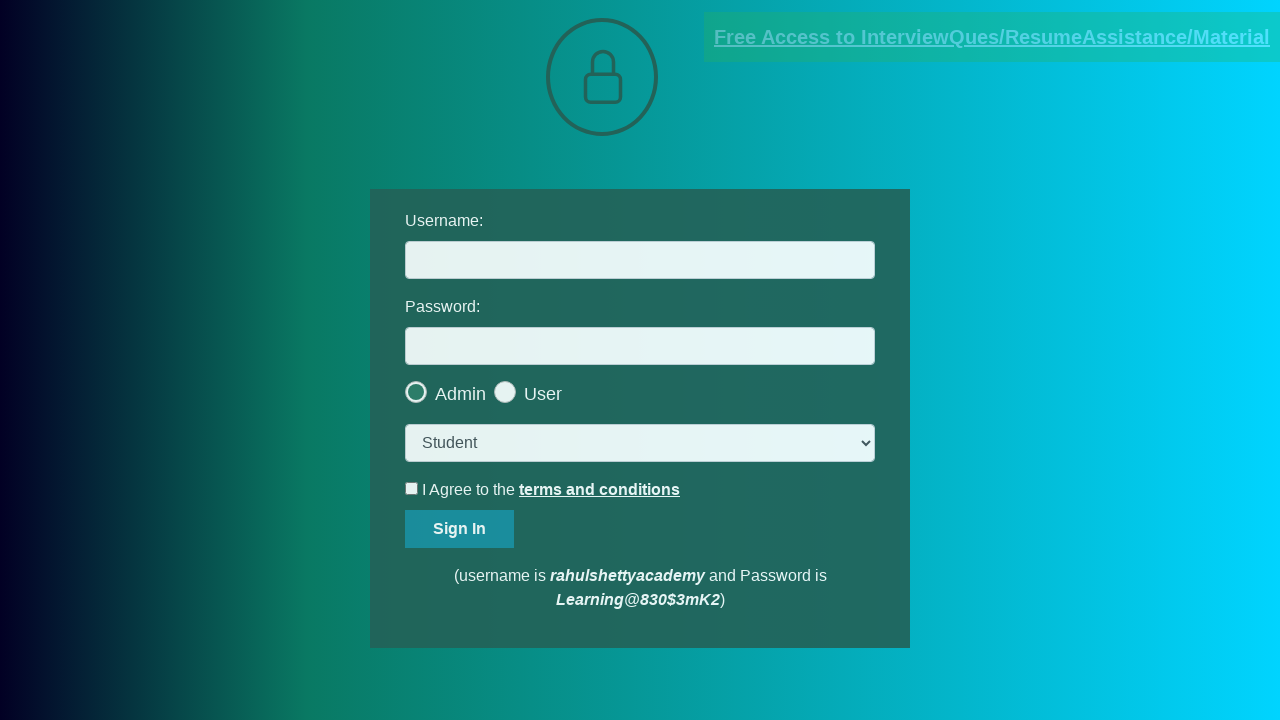

Waited for page to reach domcontentloaded state
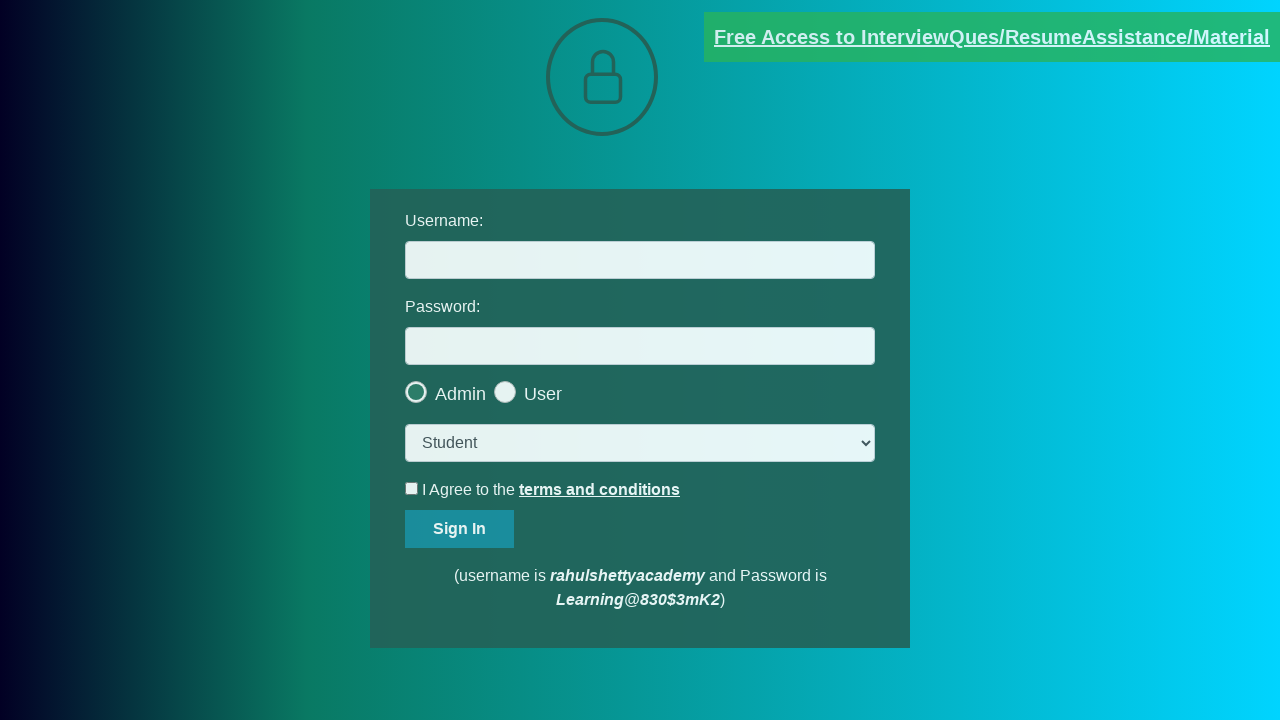

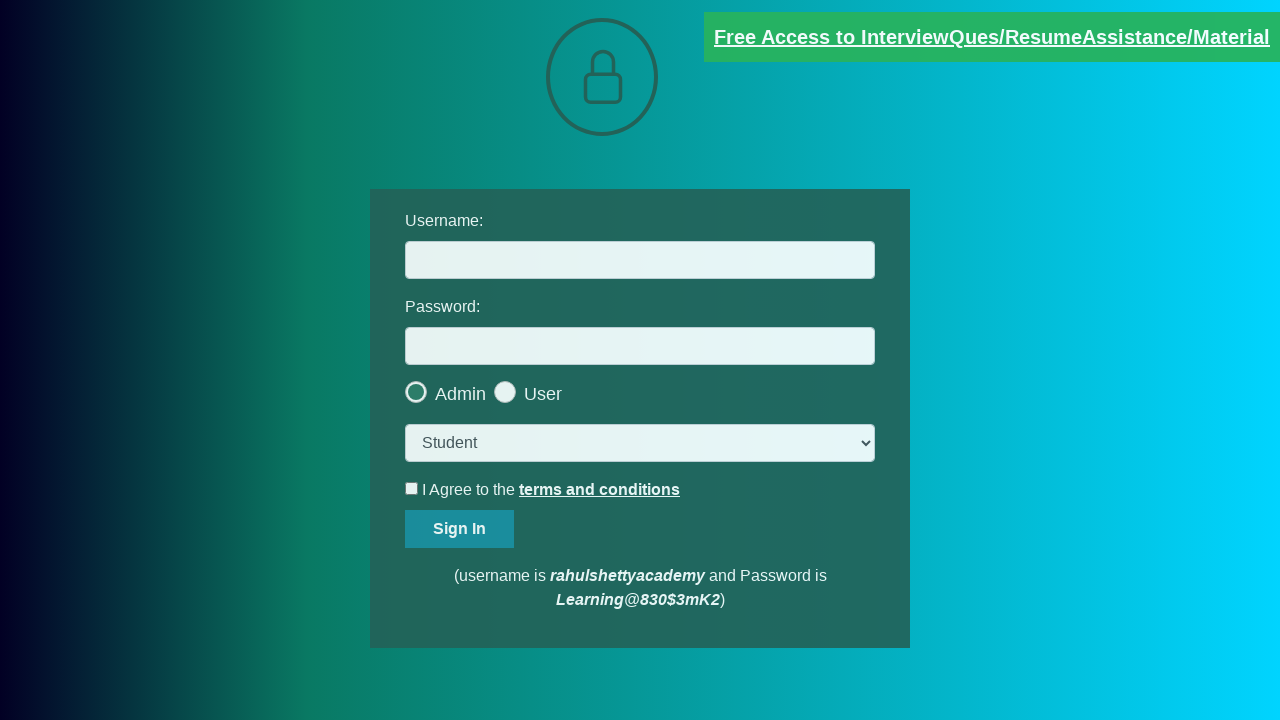